Tests iframe interaction by switching to an iframe containing a text editor, clearing the existing content, and typing new text into it.

Starting URL: https://the-internet.herokuapp.com/iframe

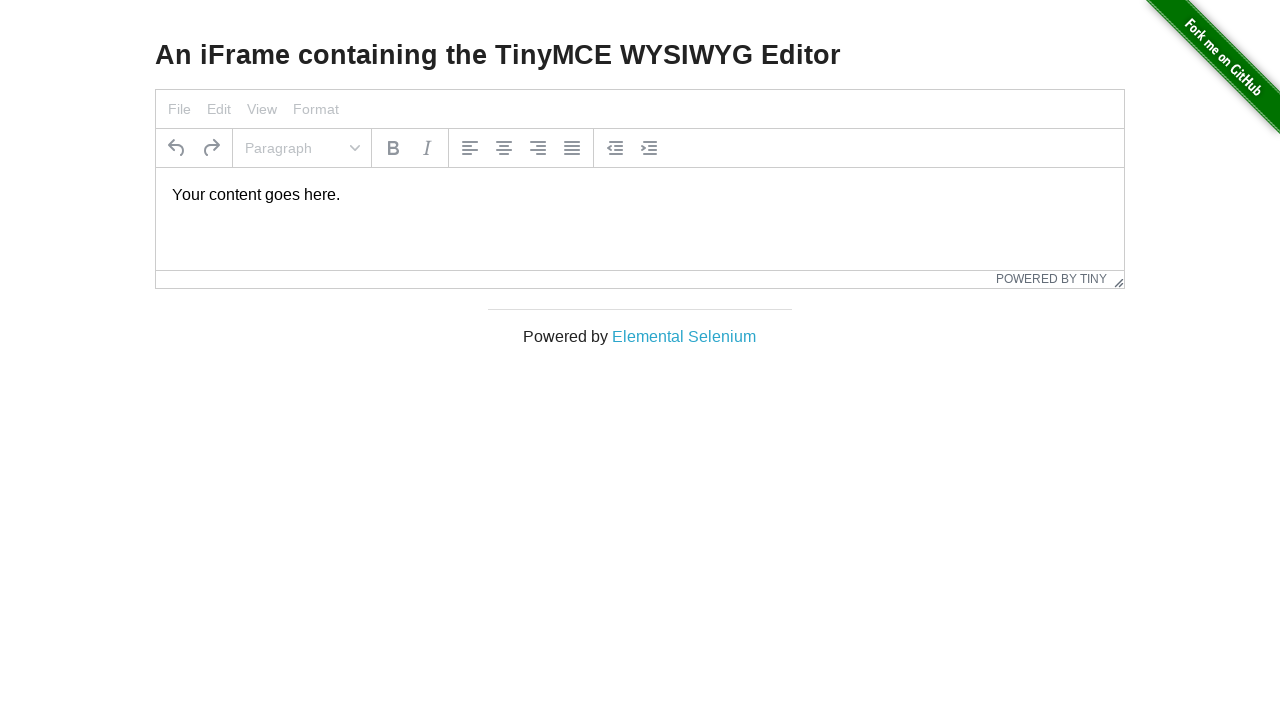

Located iframe with id 'mce_0_ifr'
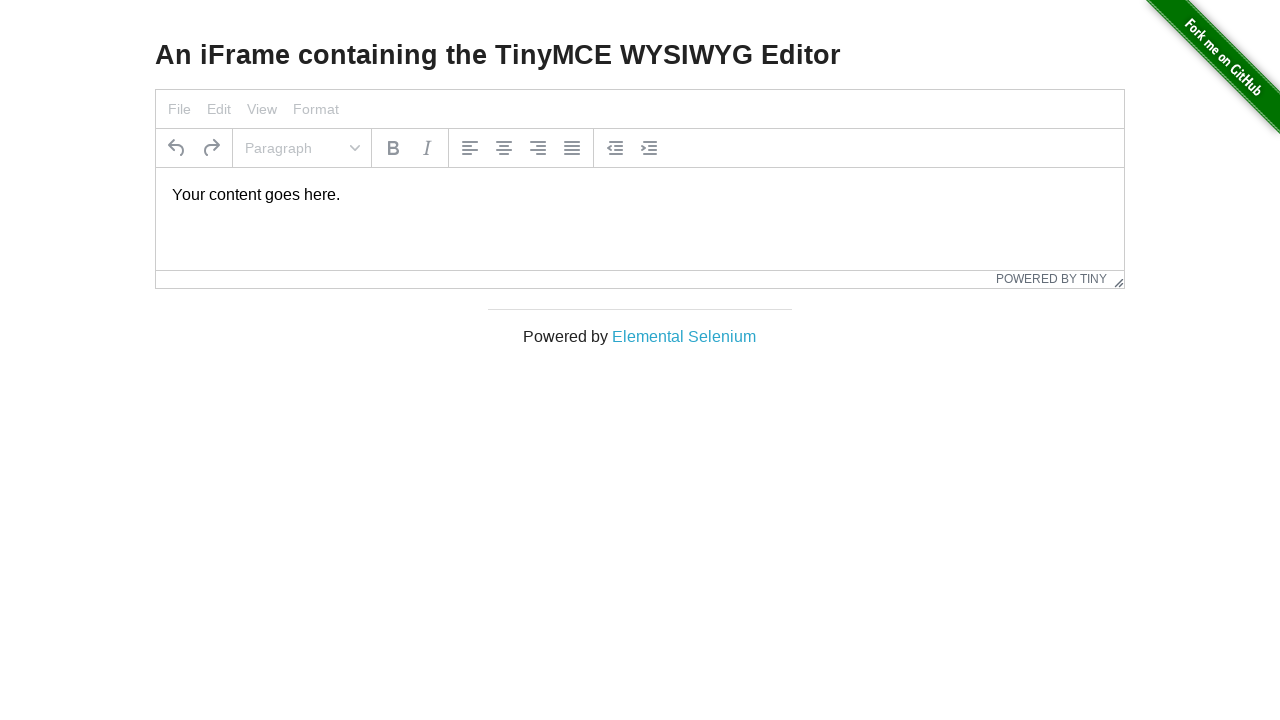

Located TinyMCE editor body element
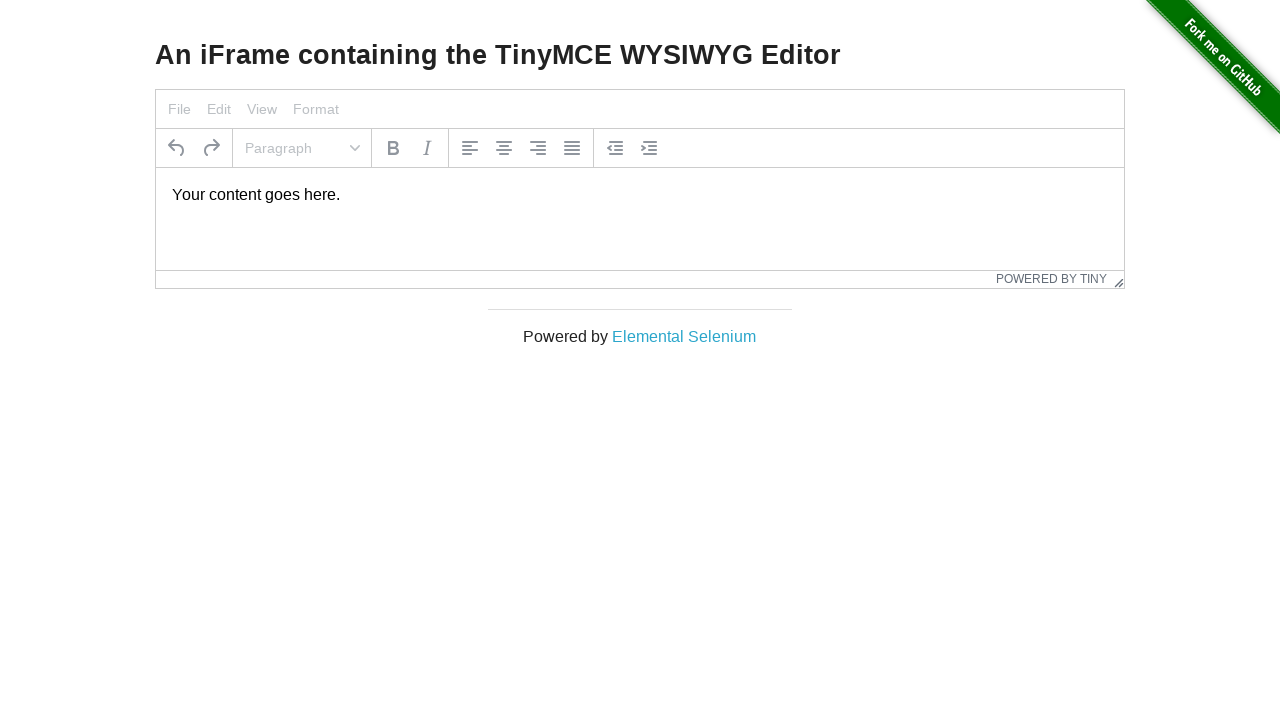

Clicked on editor body to focus it at (640, 195) on iframe#mce_0_ifr >> internal:control=enter-frame >> body#tinymce
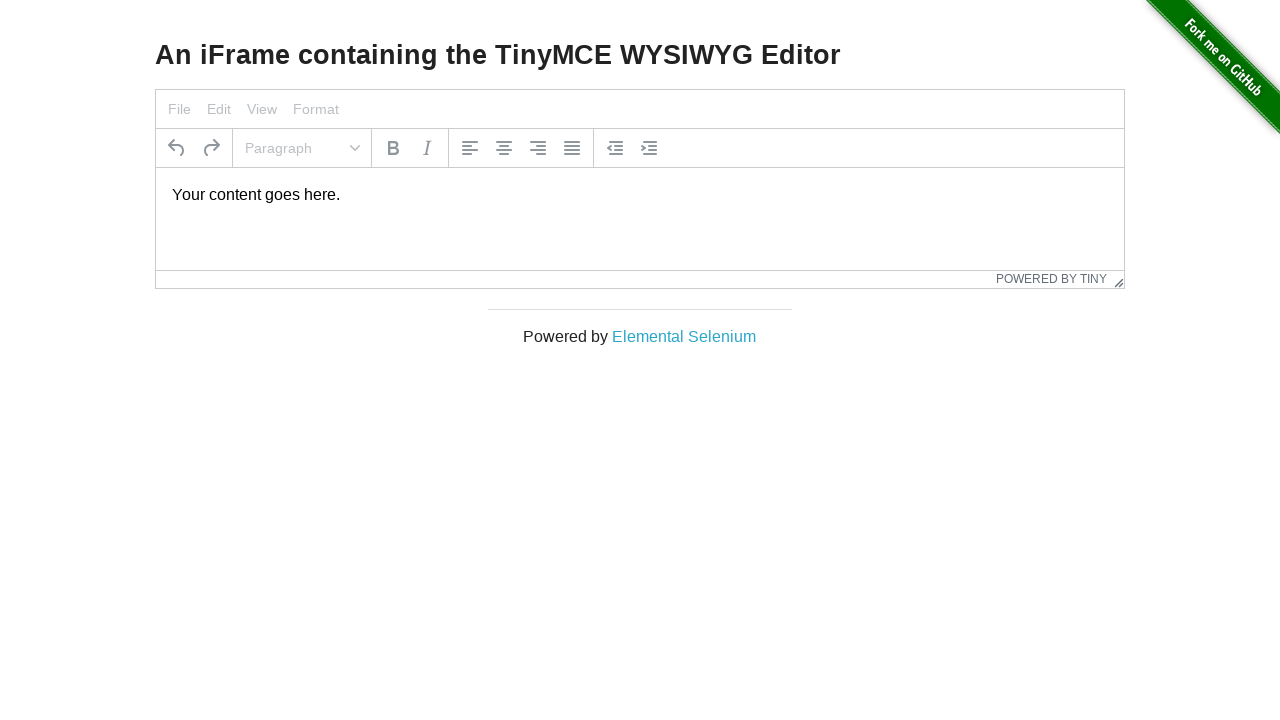

Selected all text in the editor using Ctrl+A
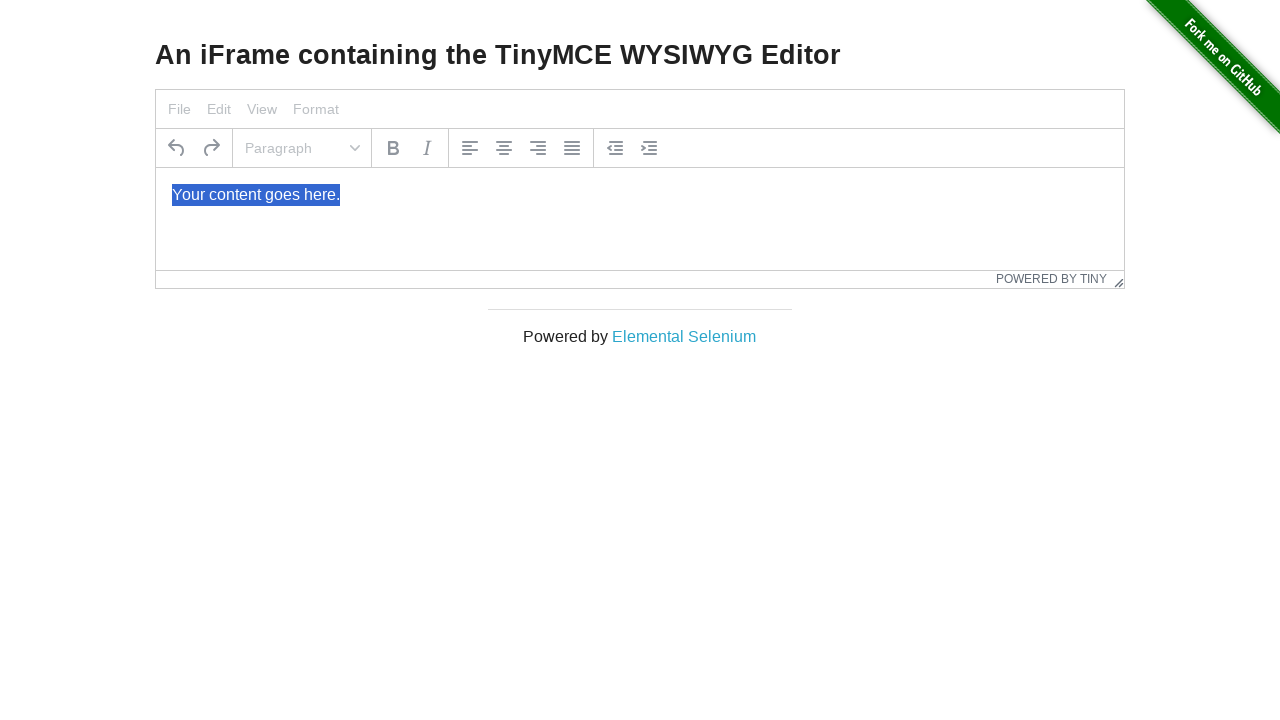

Typed 'hello we changed!!!' to replace the selected text
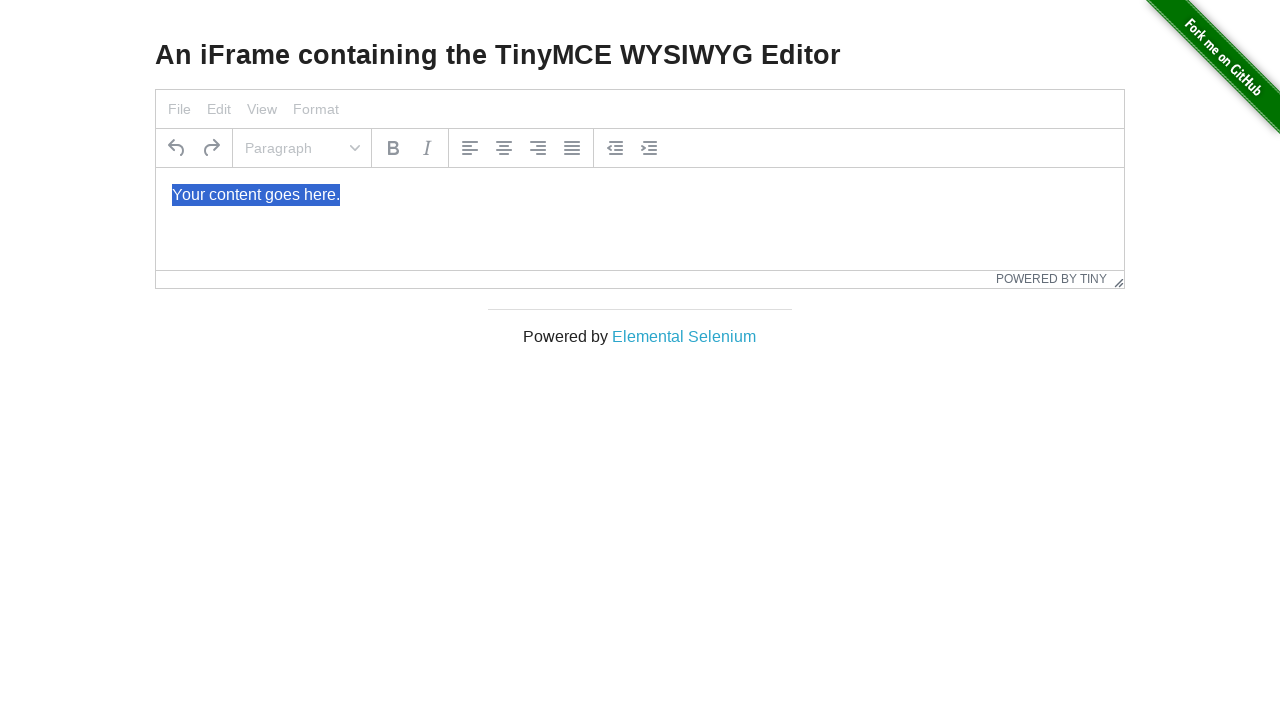

Waited 1 second for the changes to be visible
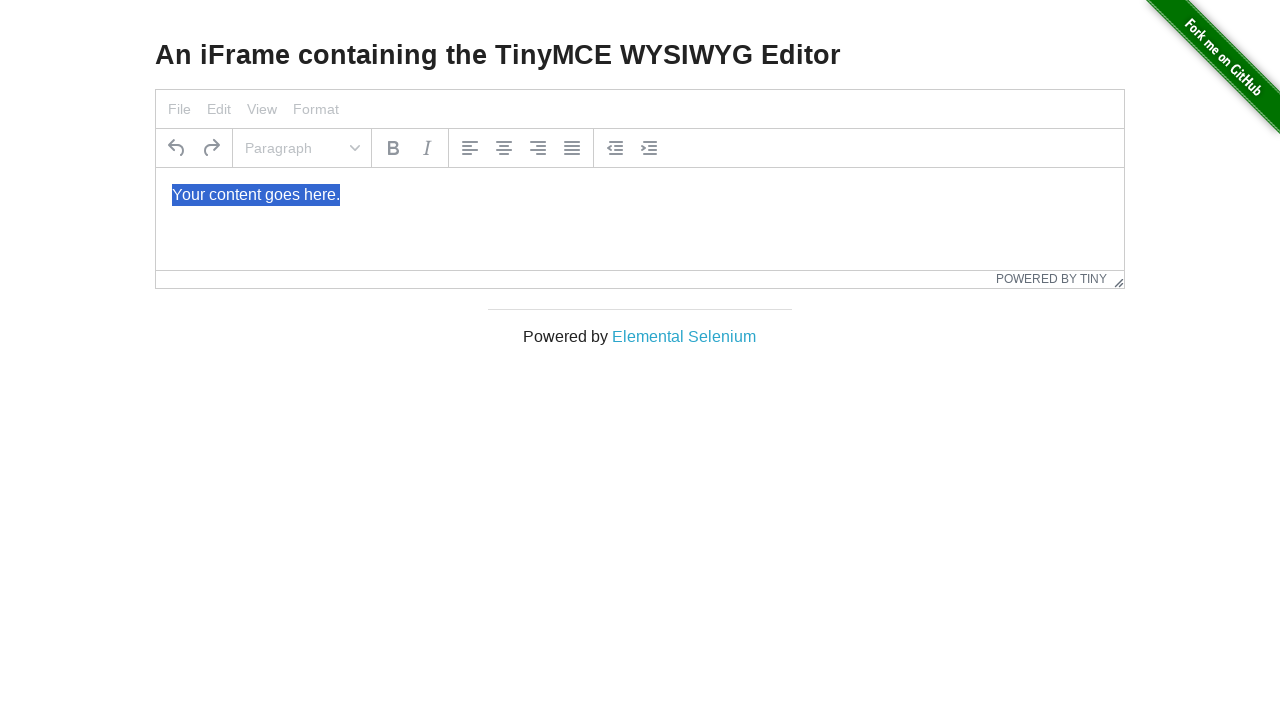

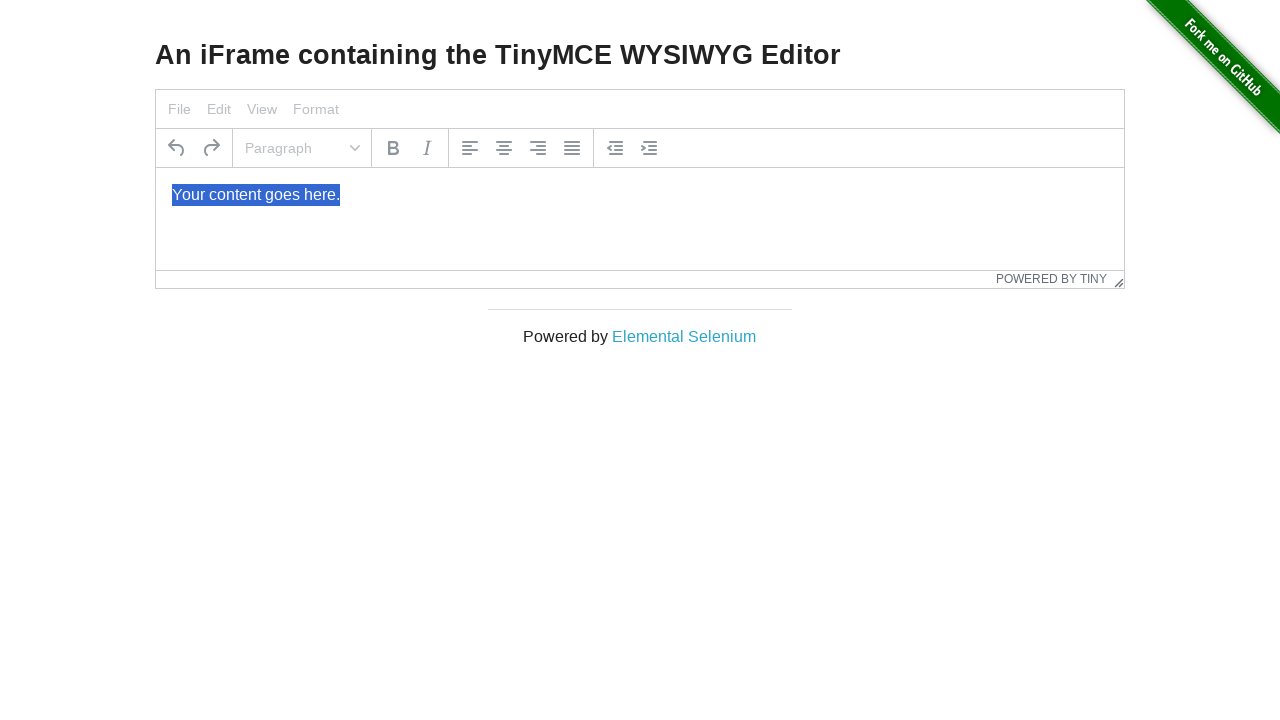